Opens a simple JavaScript alert by clicking a button and accepts it

Starting URL: https://demoqa.com/alerts

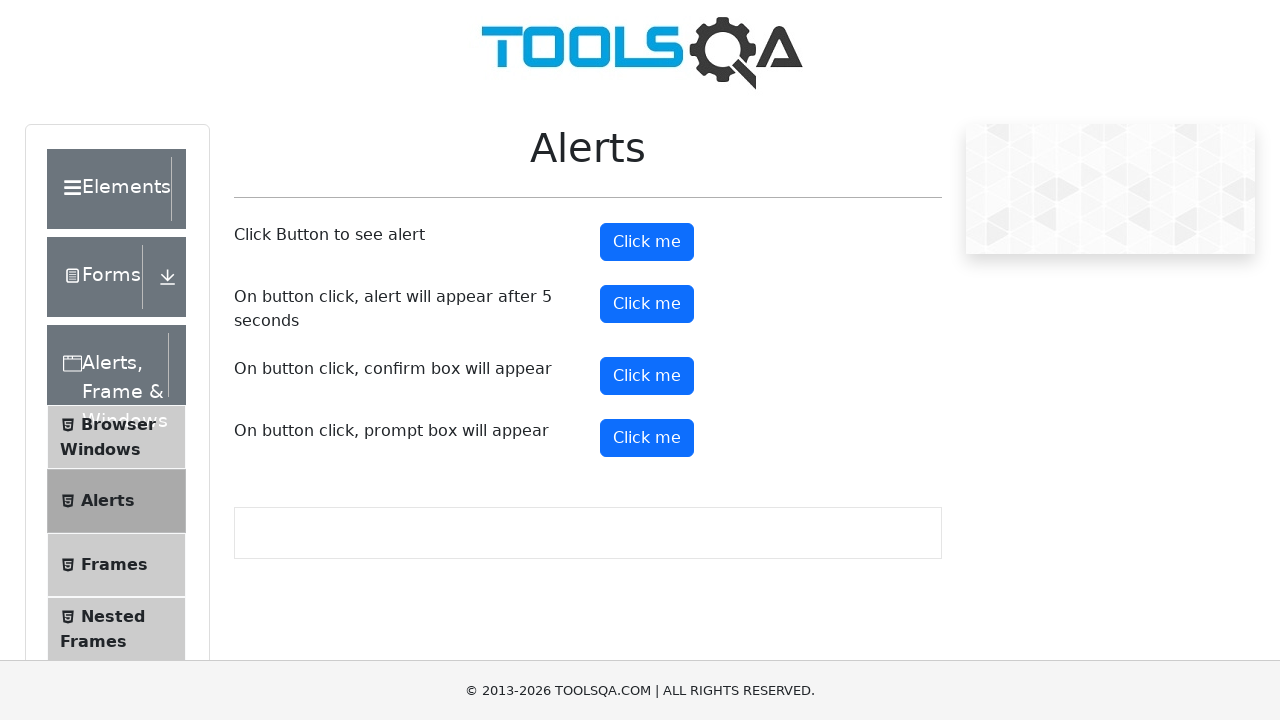

Clicked alert button to trigger simple alert at (647, 242) on #alertButton
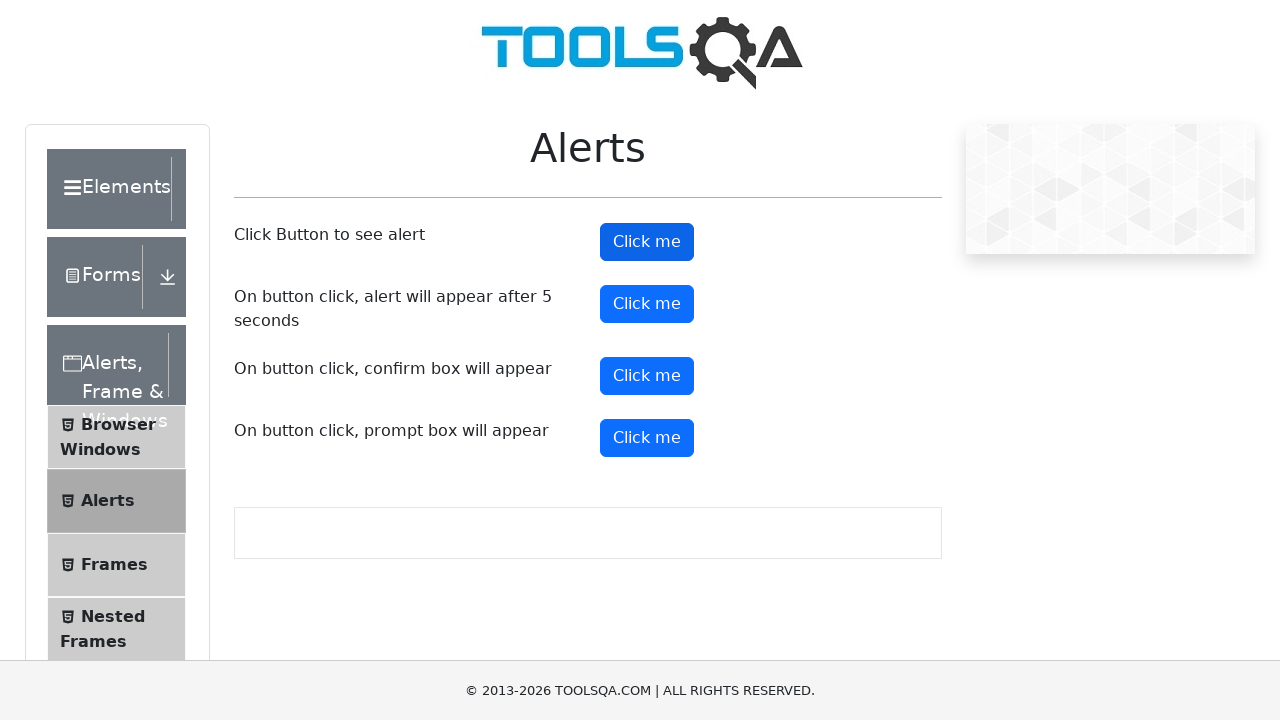

Set up dialog handler to accept alert
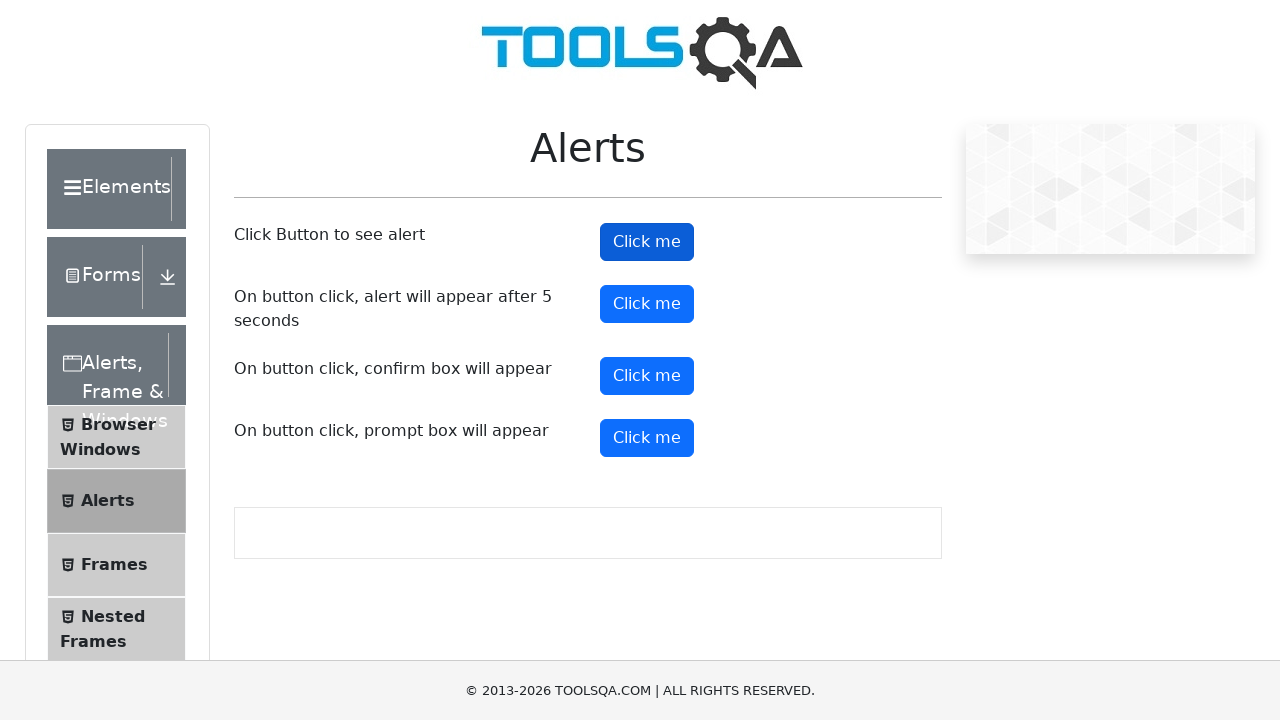

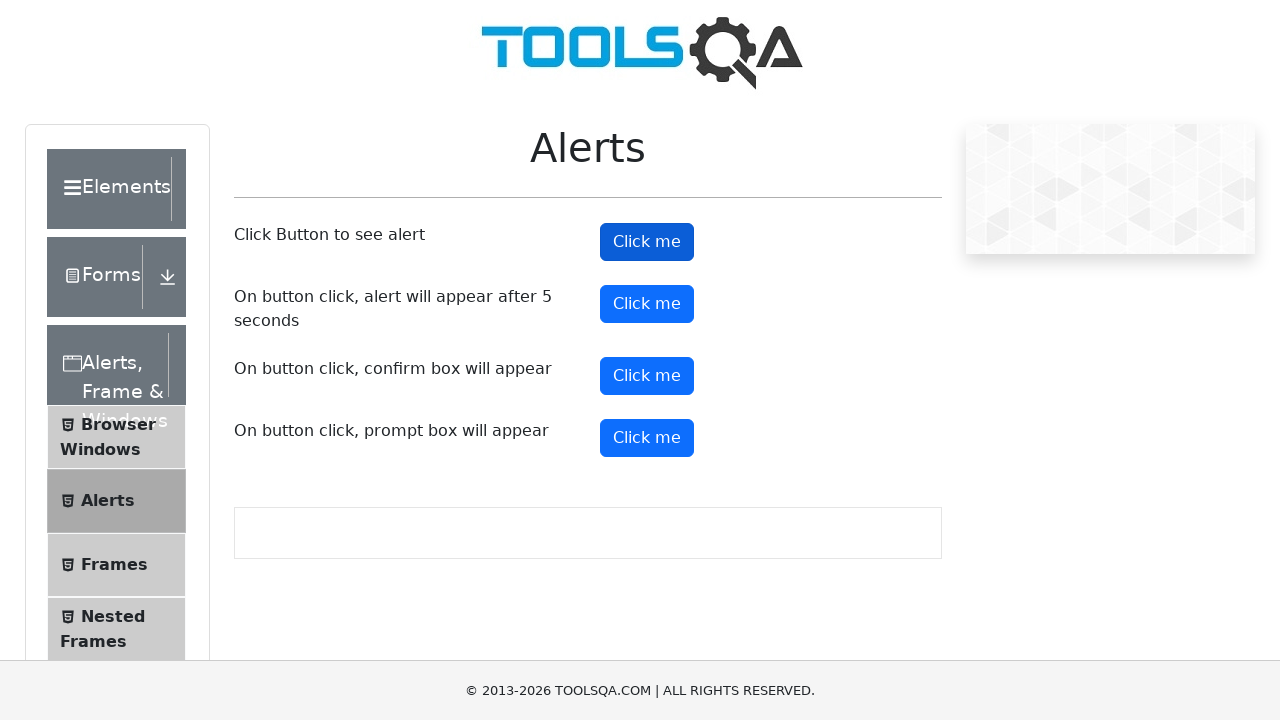